Tests entering a GitHub username in an input field and submitting by pressing Enter to search for repositories

Starting URL: https://letcode.in/elements

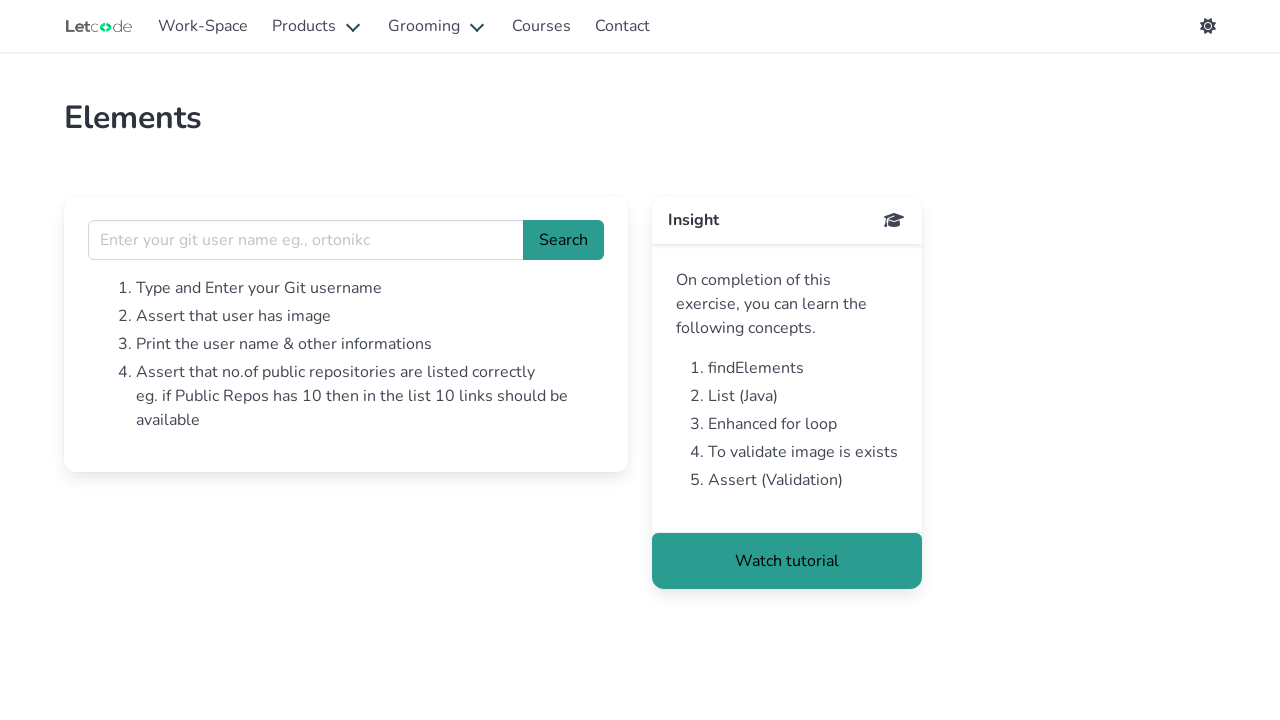

Filled GitHub username input field with 'ortonikc' on input[name='username']
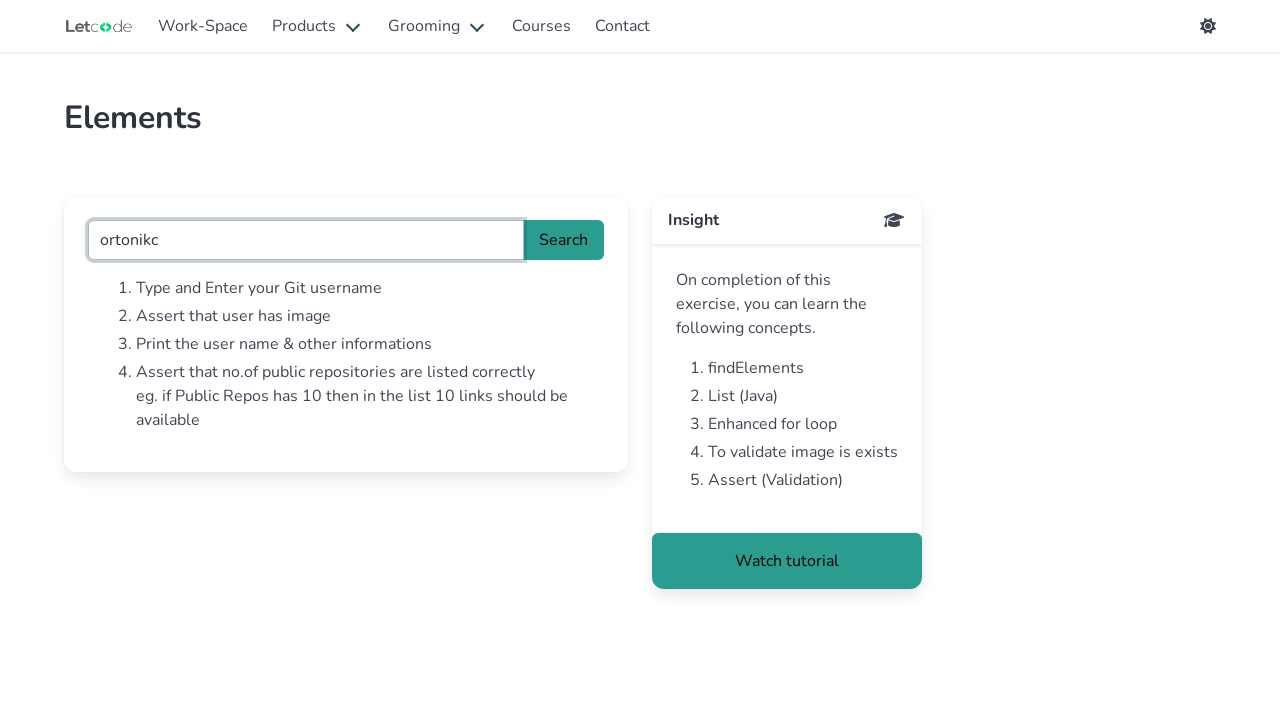

Pressed Enter to search for repositories on input[name='username']
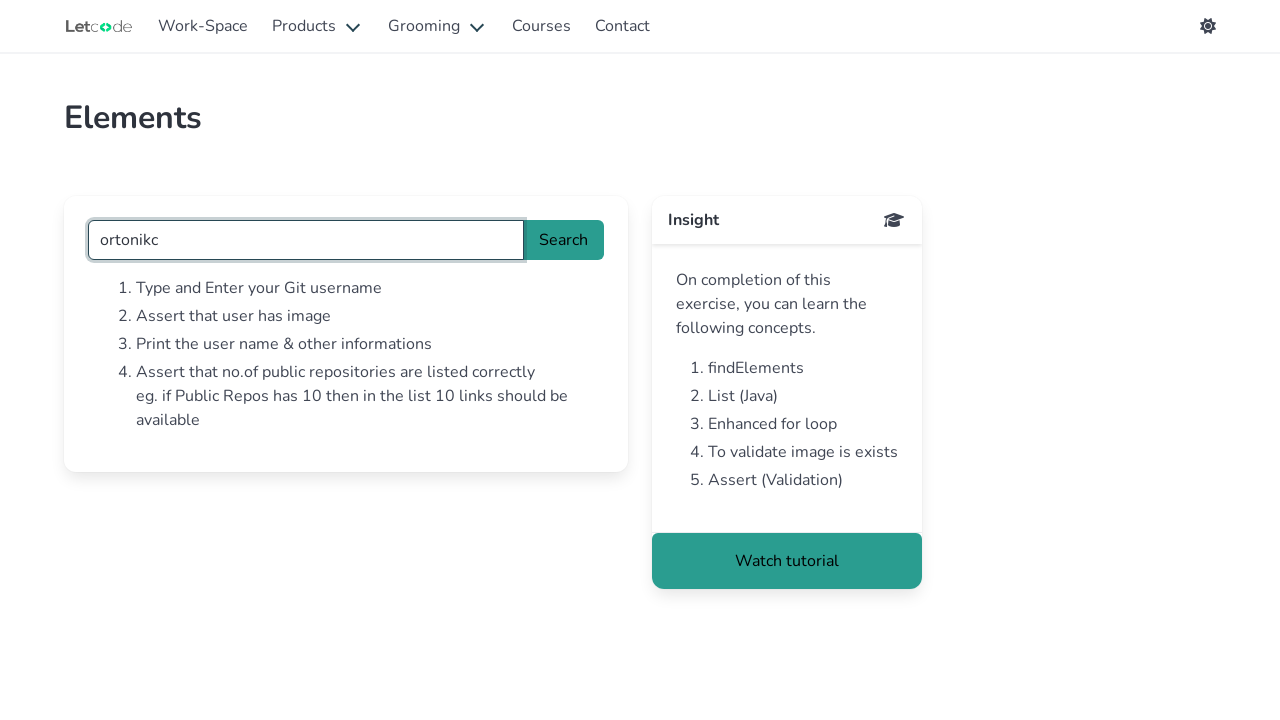

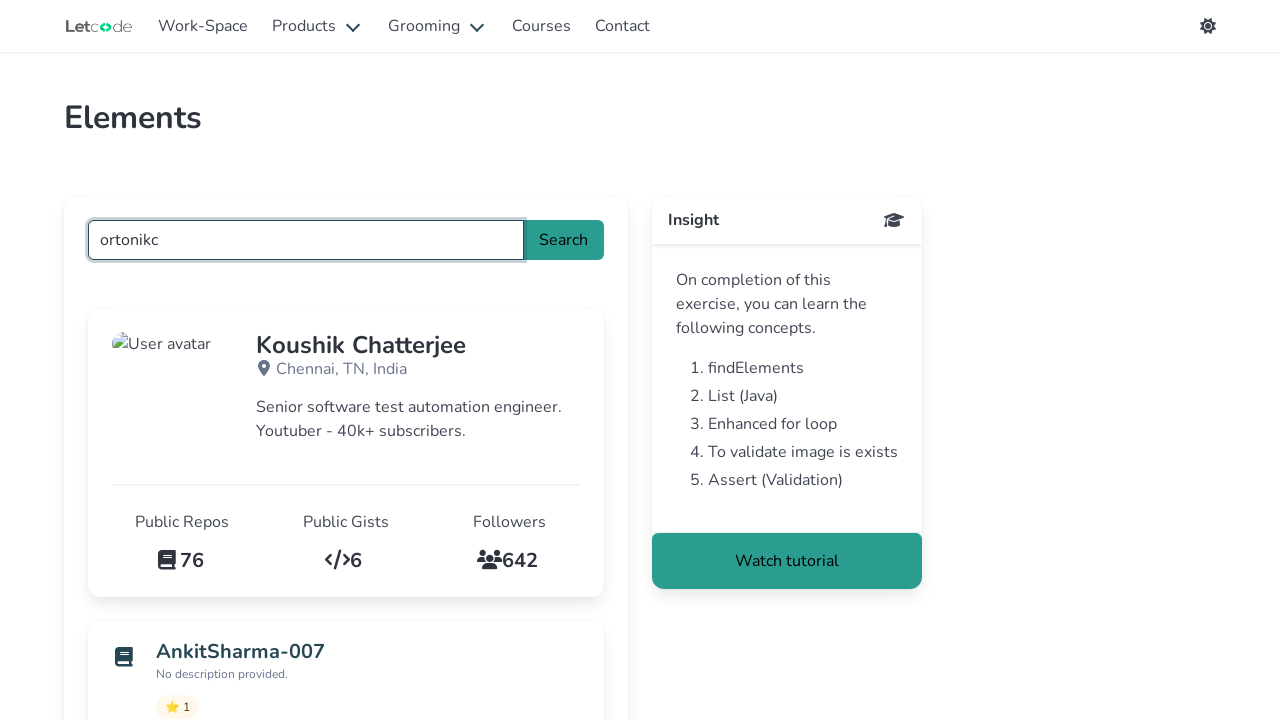